Tests the price filter functionality by selecting "Under $25" filter and verifying that all displayed products have prices at or below $25

Starting URL: https://shopify-eta-drab.vercel.app/

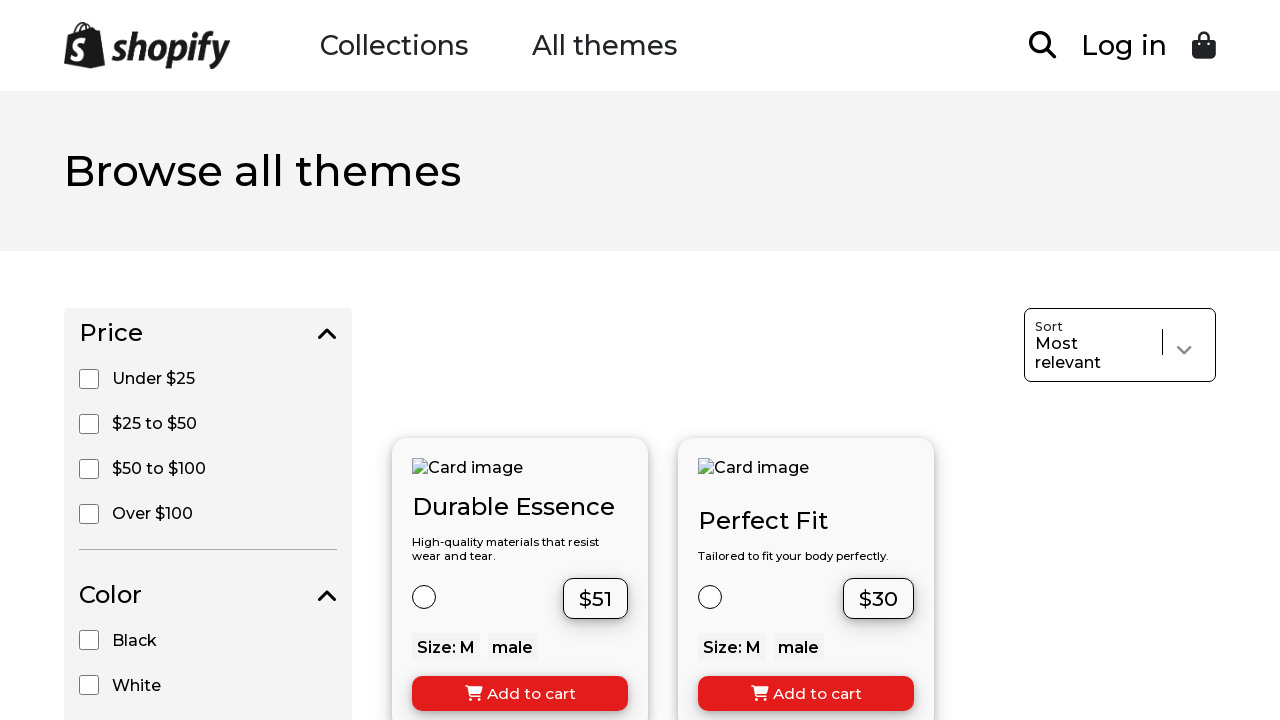

Waited for page to load (networkidle state)
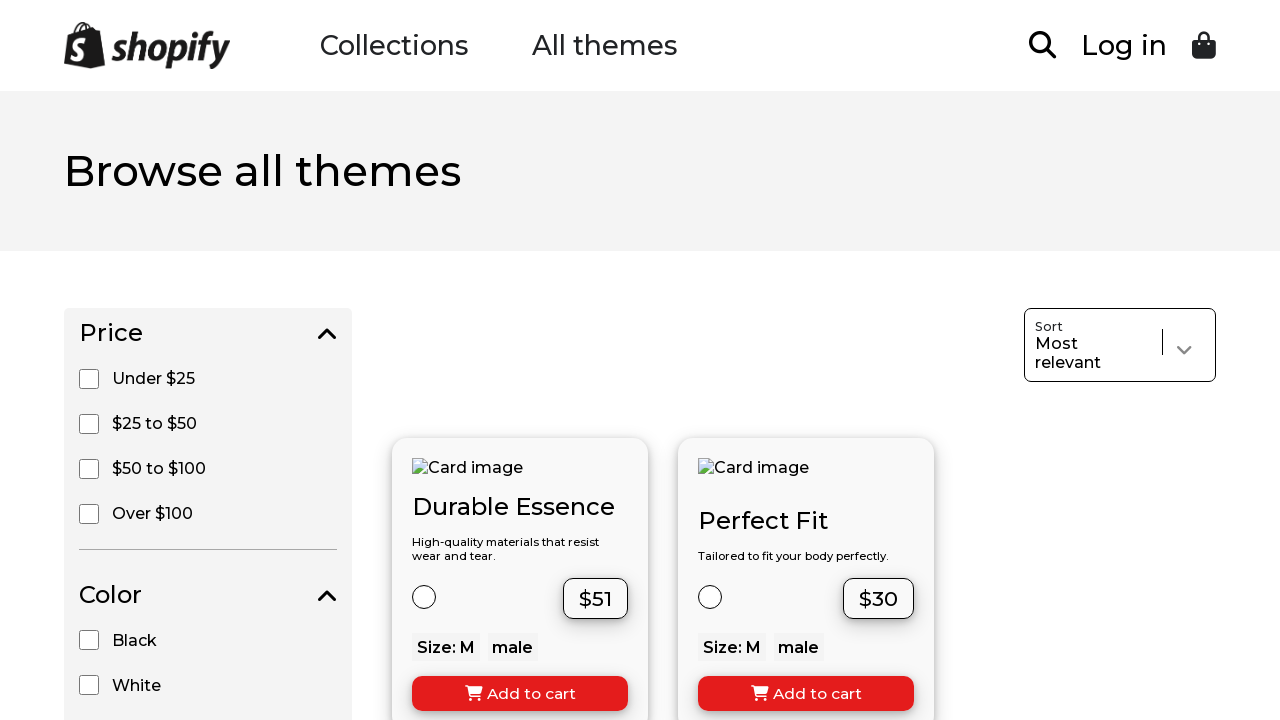

Clicked 'Under $25' price filter at (154, 379) on text=Under $25
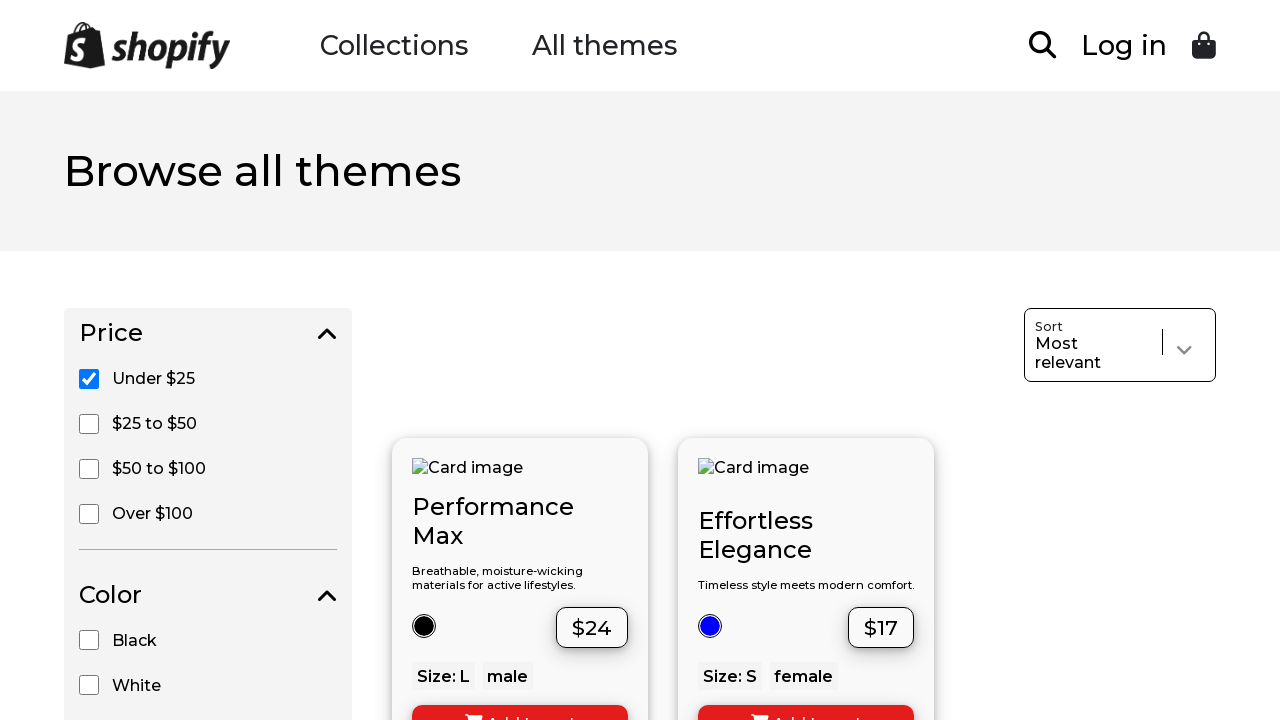

Waited 500ms for products to update after filter selection
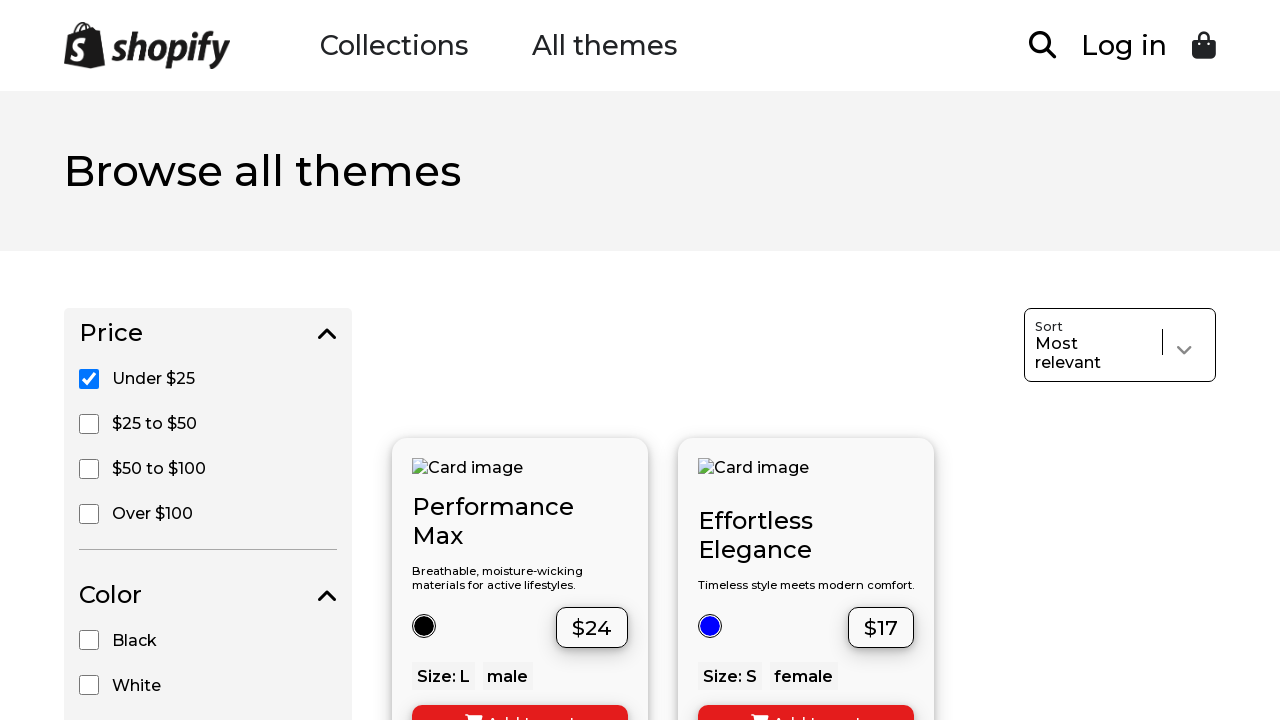

Verified that product price elements are displayed
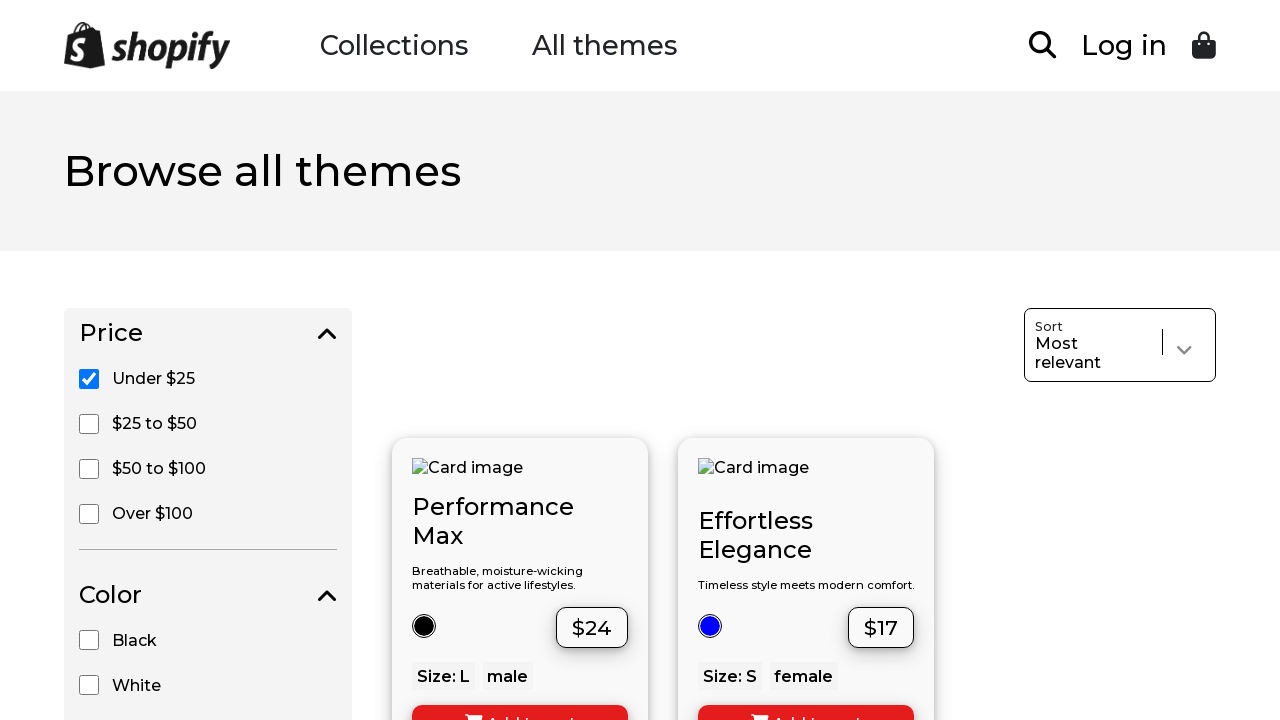

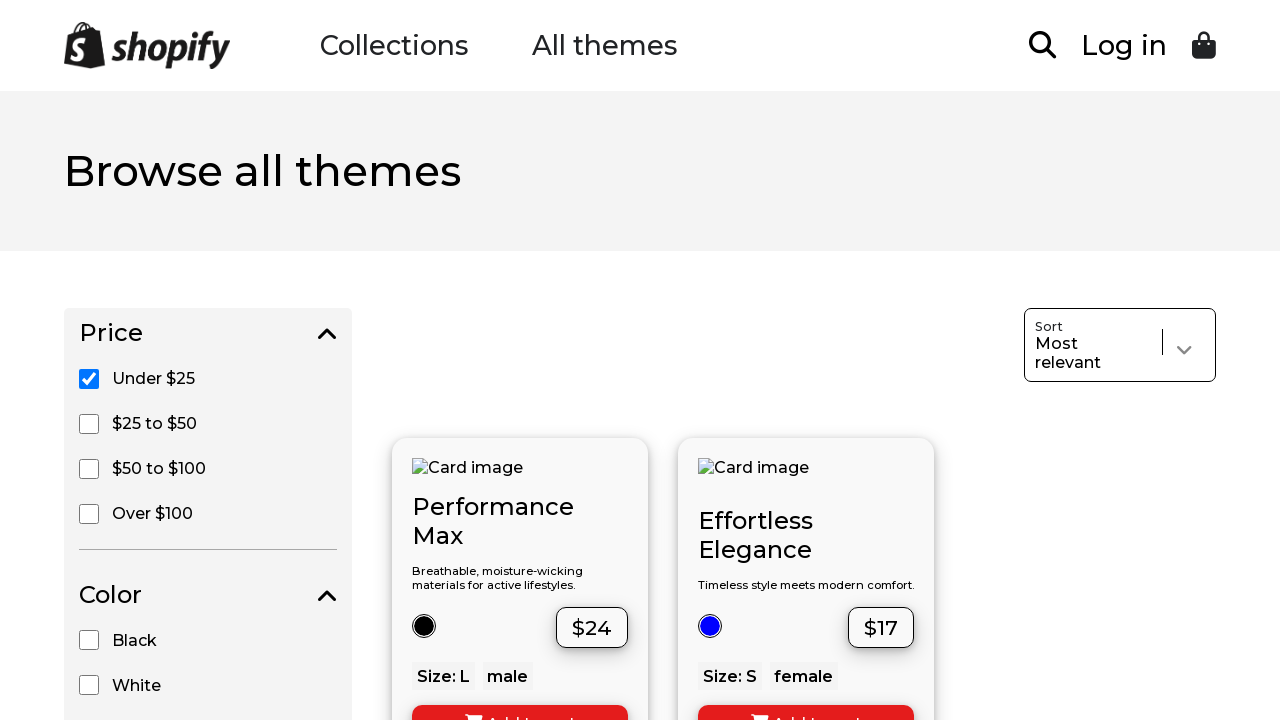